Navigates to doctors section, opens the Add New Doctor form, selects Female option, and verifies name validation error appears

Starting URL: https://ej2.syncfusion.com/showcase/angular/appointmentplanner/#/dashboard

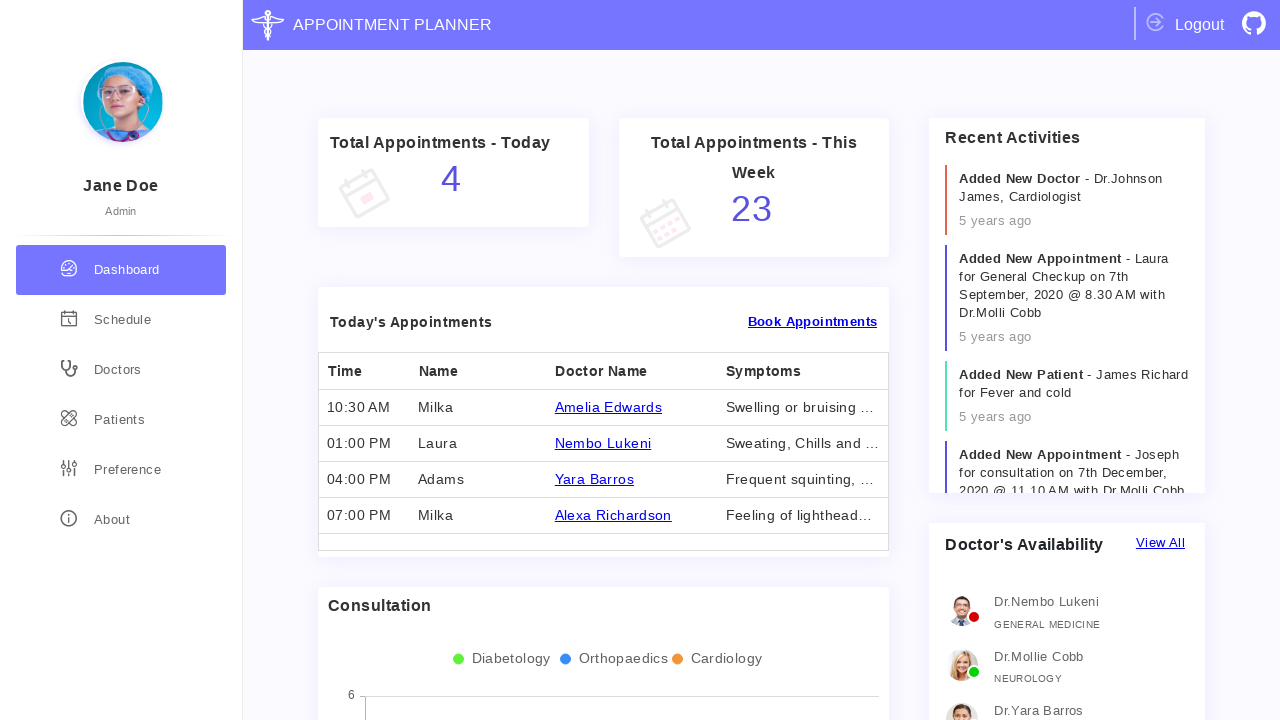

Clicked on Doctors sidebar item at (121, 370) on xpath=//*[@class='sidebar-item doctors']
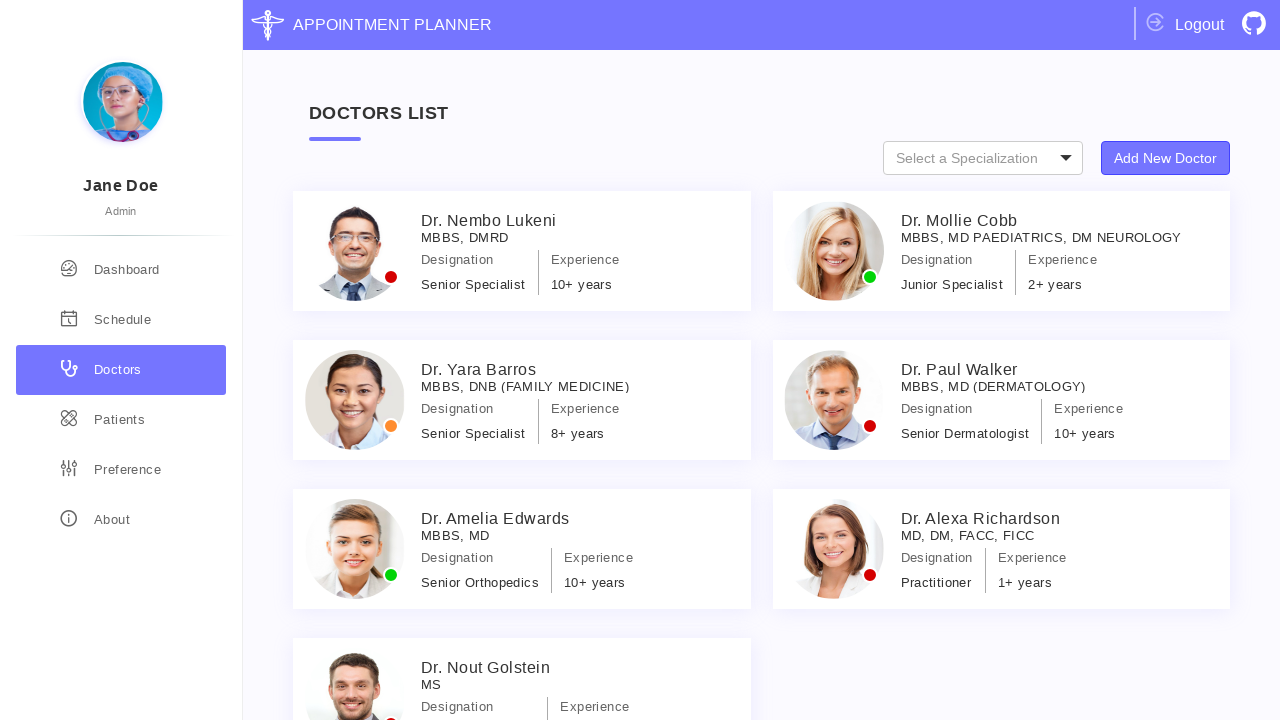

Clicked Add New Doctor button at (1166, 158) on xpath=//*[@class='specialization-types']//button[text()='Add New Doctor']
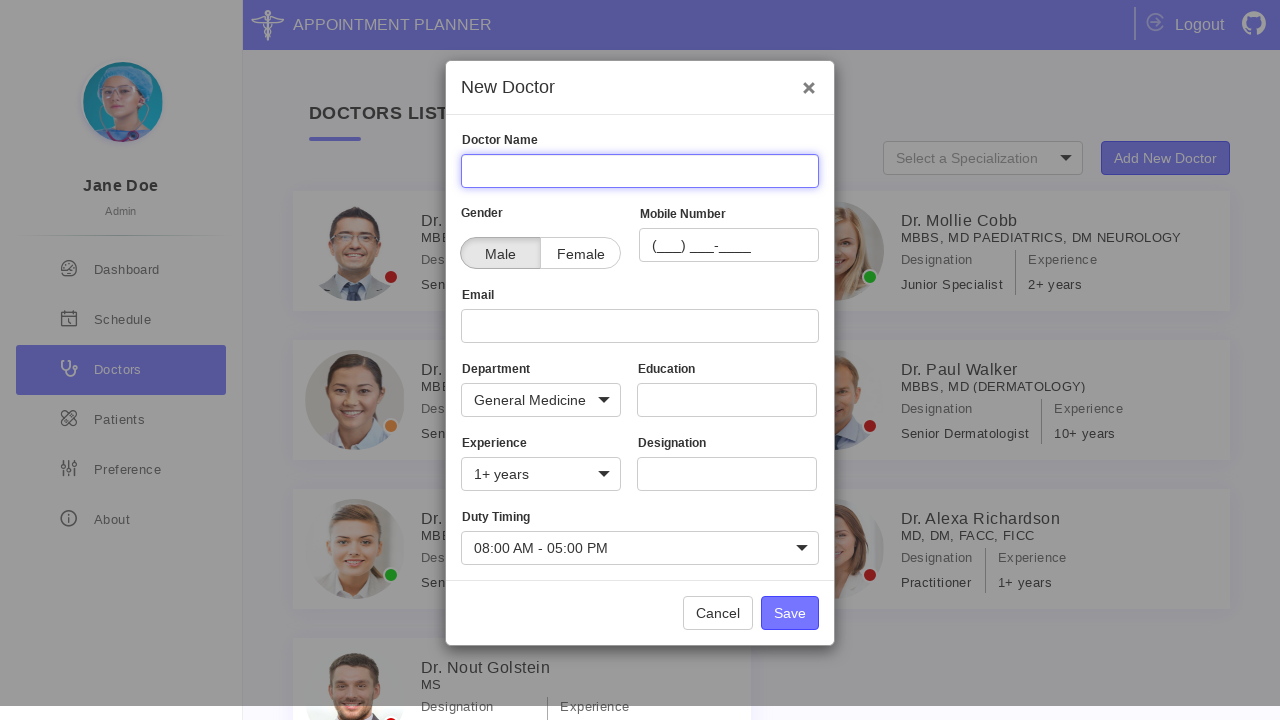

Selected Female option at (580, 253) on xpath=//*[@for='patientCheckFemale']
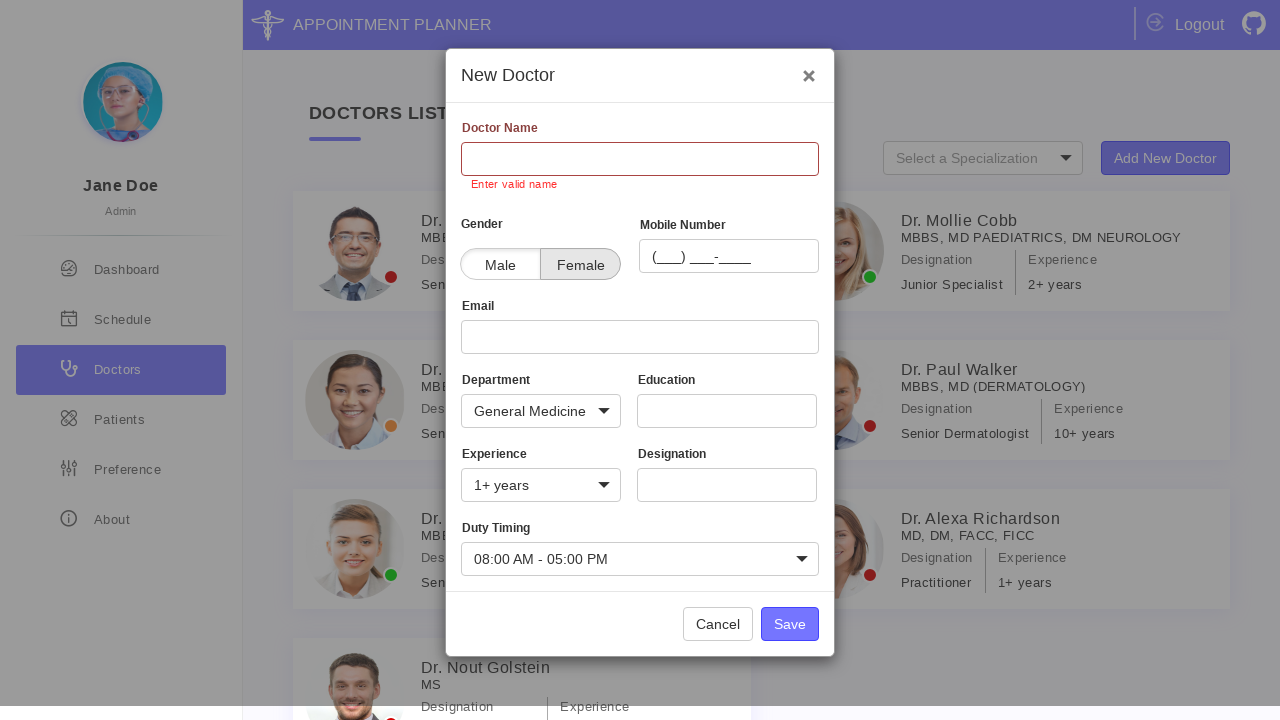

Located name error field
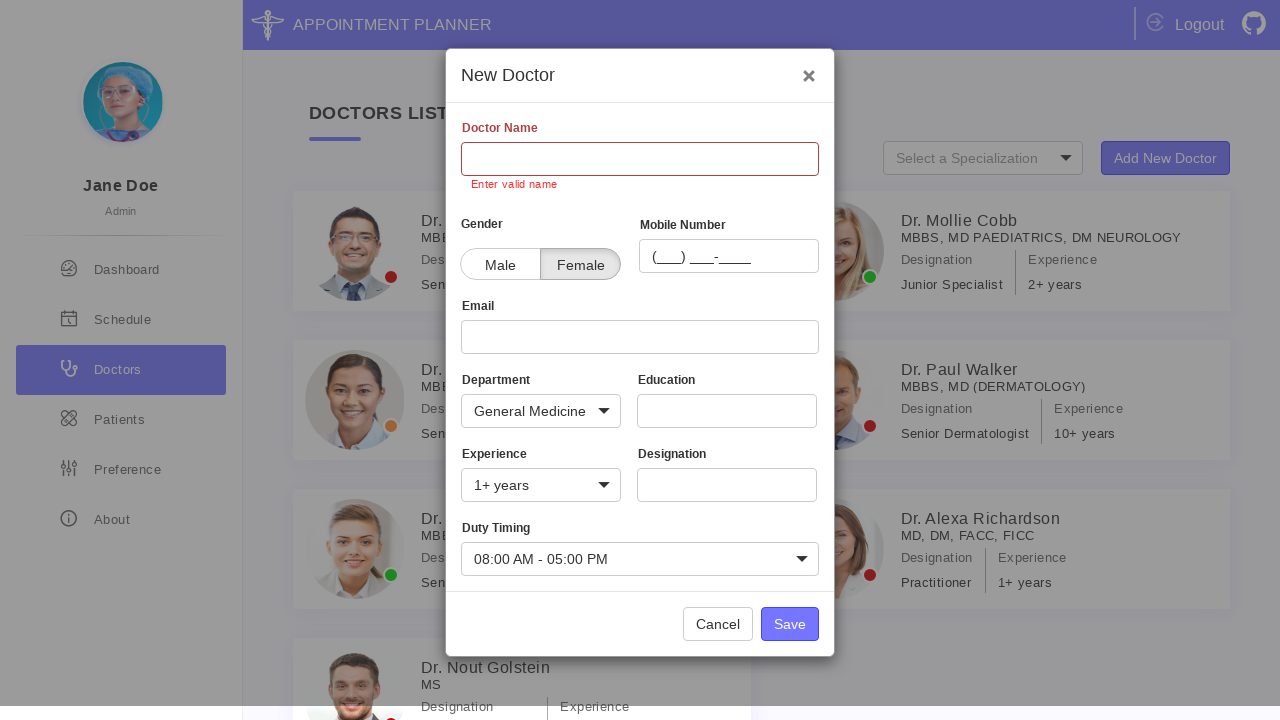

Waited for name validation error to appear
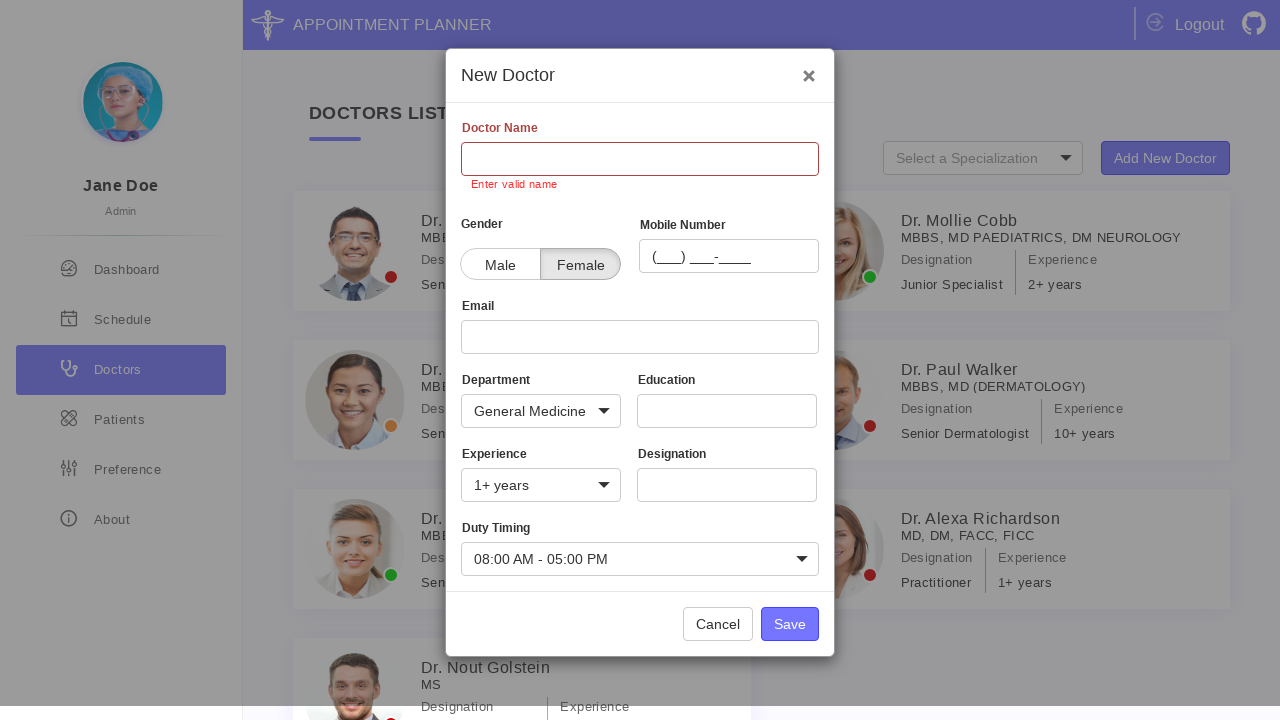

Verified name validation error message displays 'Enter valid name'
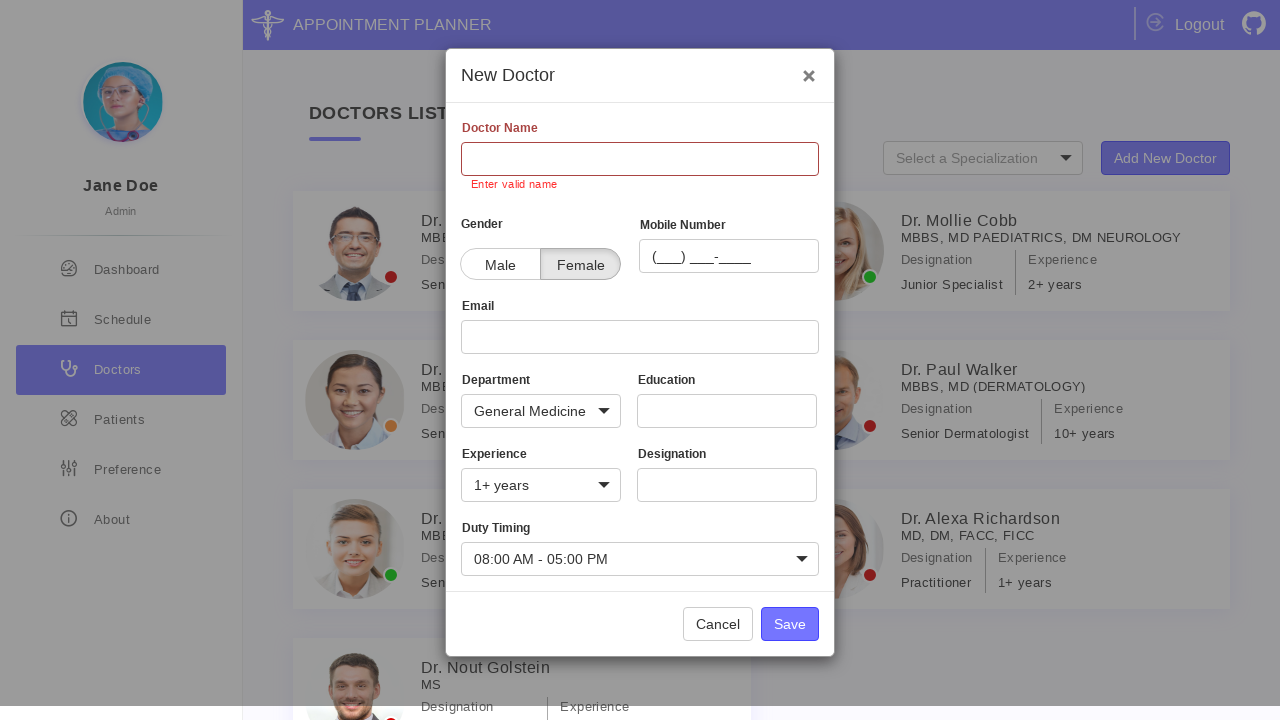

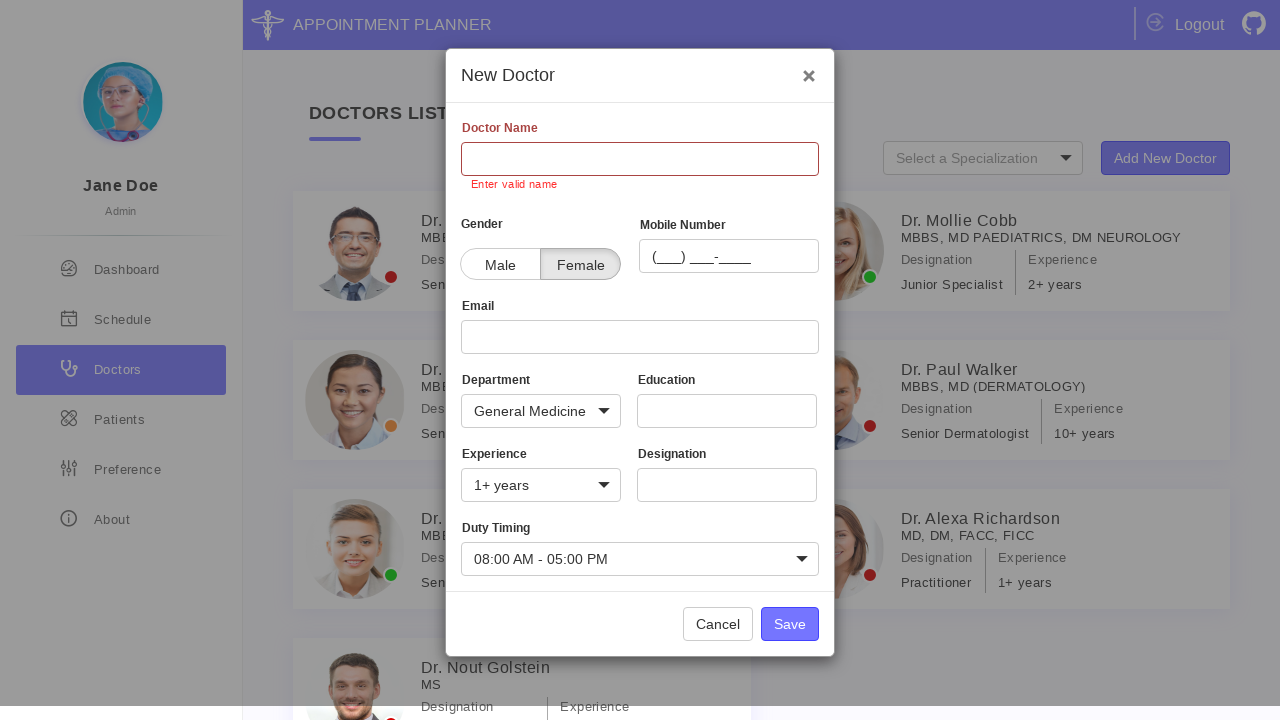